Tests a seller registration form by filling in name, email, phone number, business brand, and business description fields, then submitting the form.

Starting URL: https://shopdemo-alex-hot.koyeb.app/sell

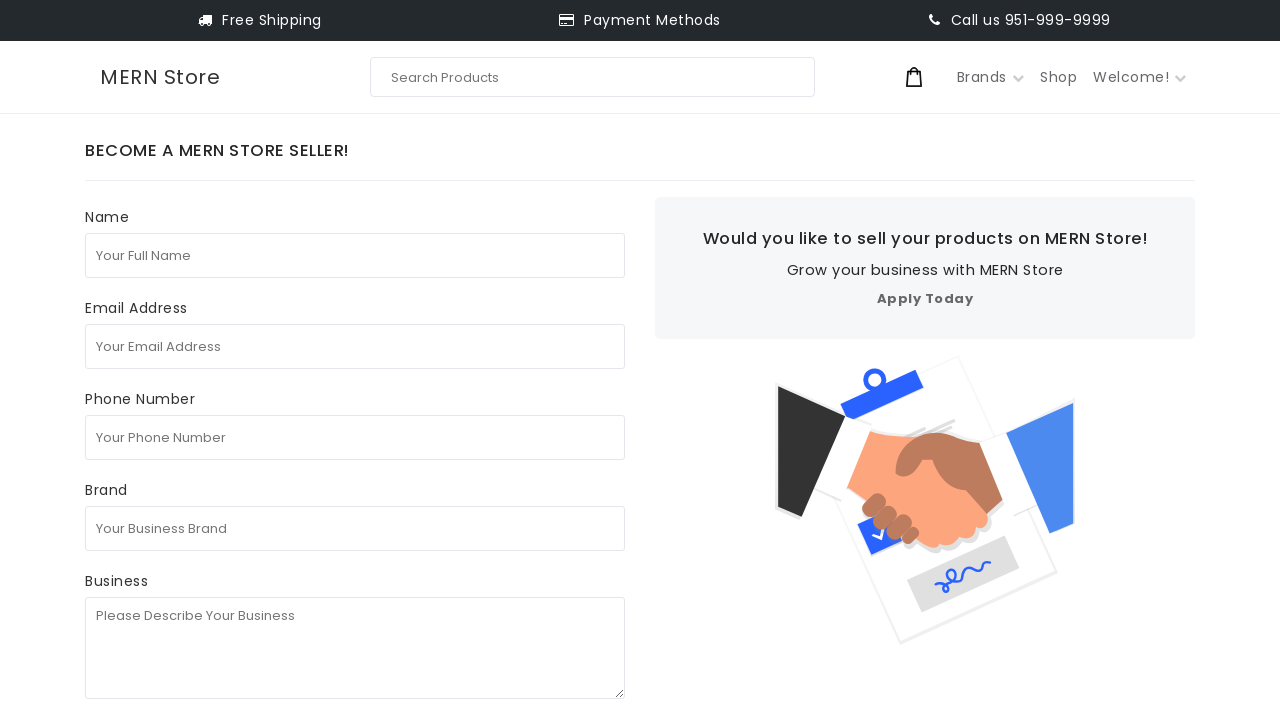

Filled full name field with initial URL value on internal:attr=[placeholder="Your Full Name"i]
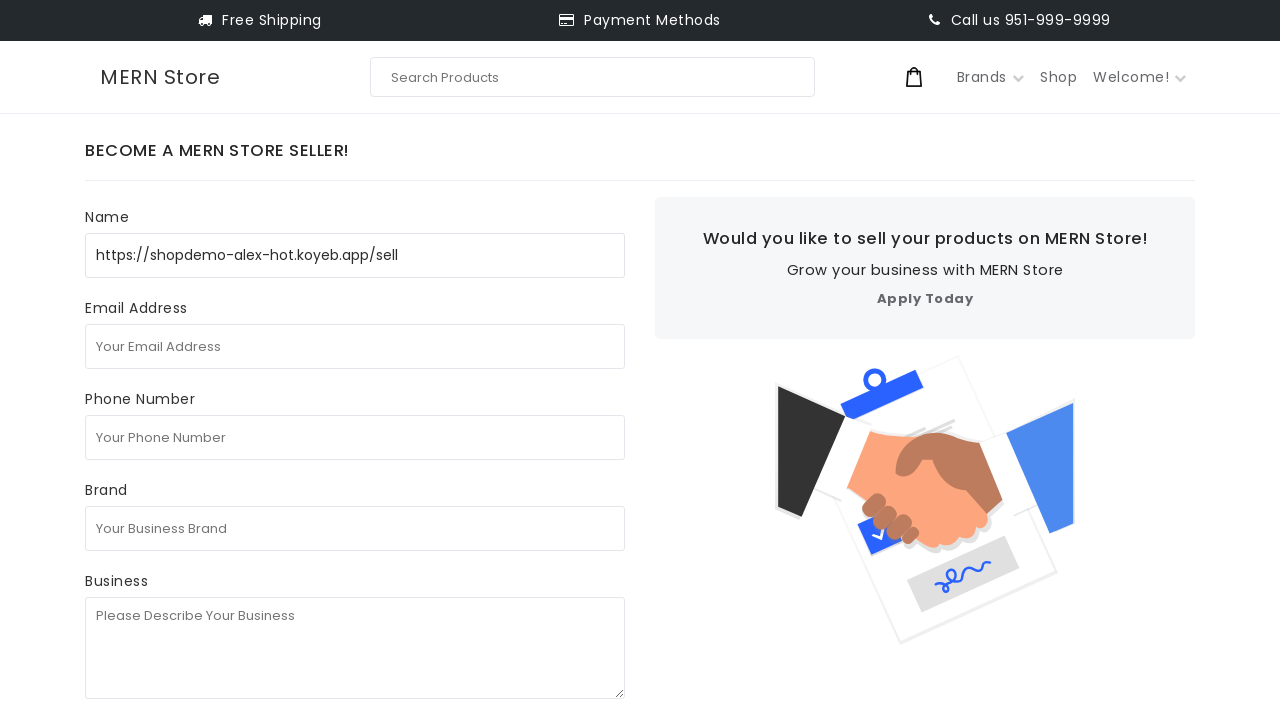

Selected all text in full name field on internal:attr=[placeholder="Your Full Name"i]
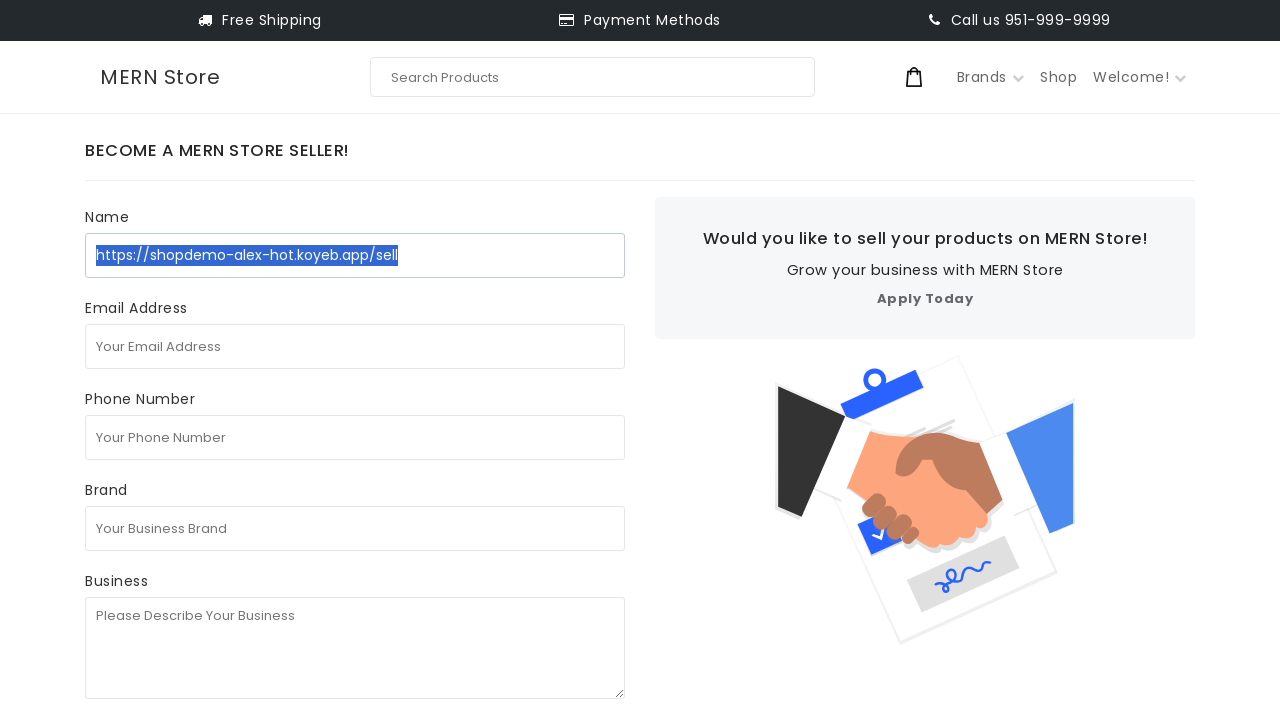

Replaced full name field with 'test seller' on internal:attr=[placeholder="Your Full Name"i]
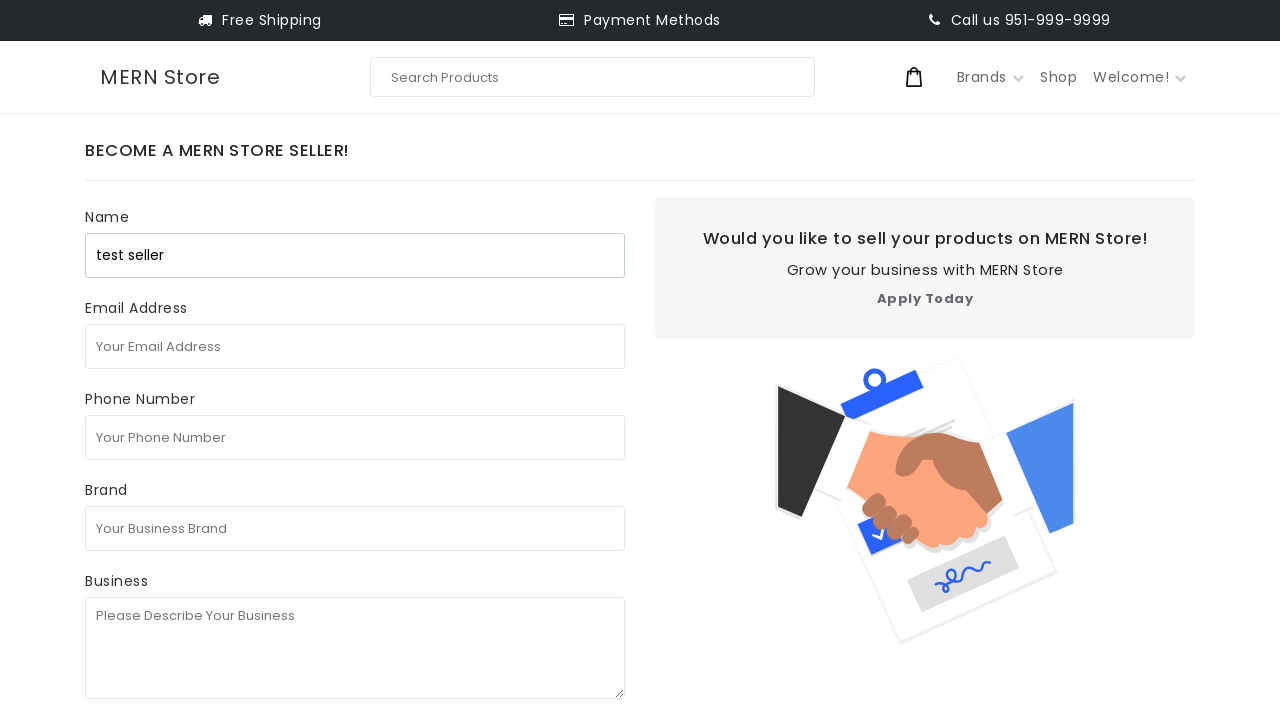

Filled email field with unique timestamp-based email: 1772411799349@gmail.com on internal:attr=[placeholder="Your Email Address"i]
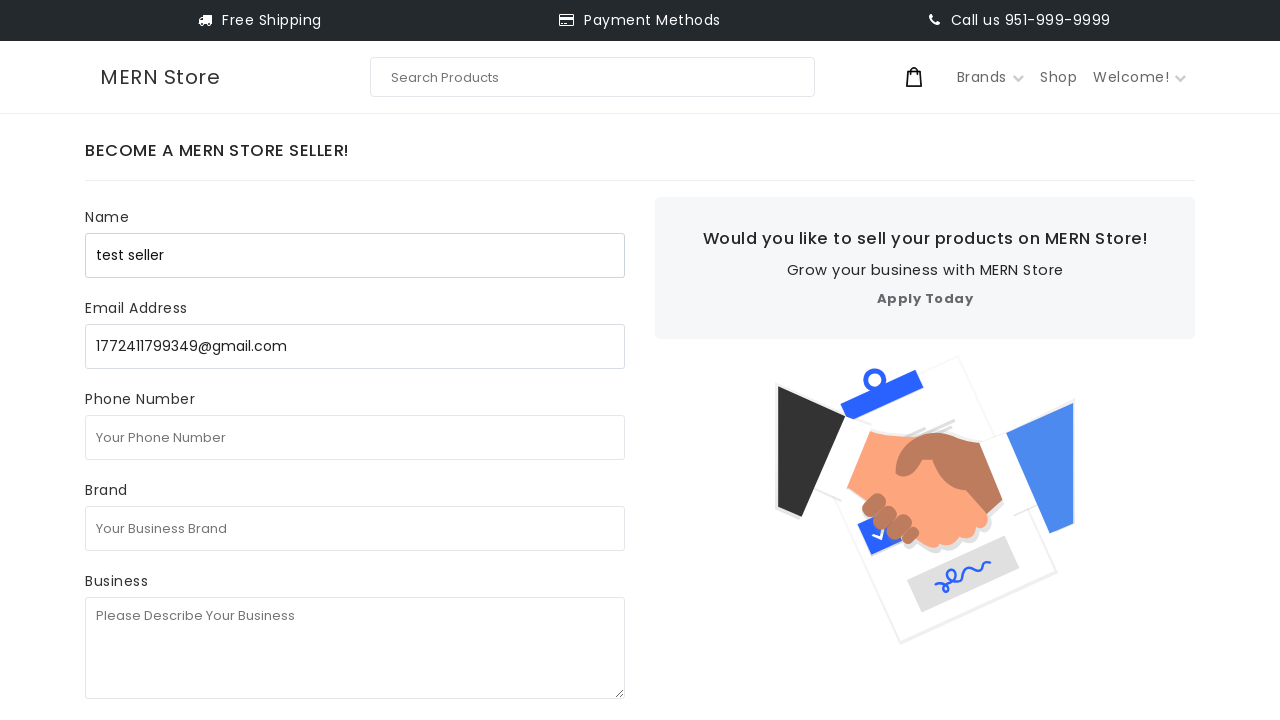

Filled phone number field with '1231231231' on internal:attr=[placeholder="Your Phone Number"i]
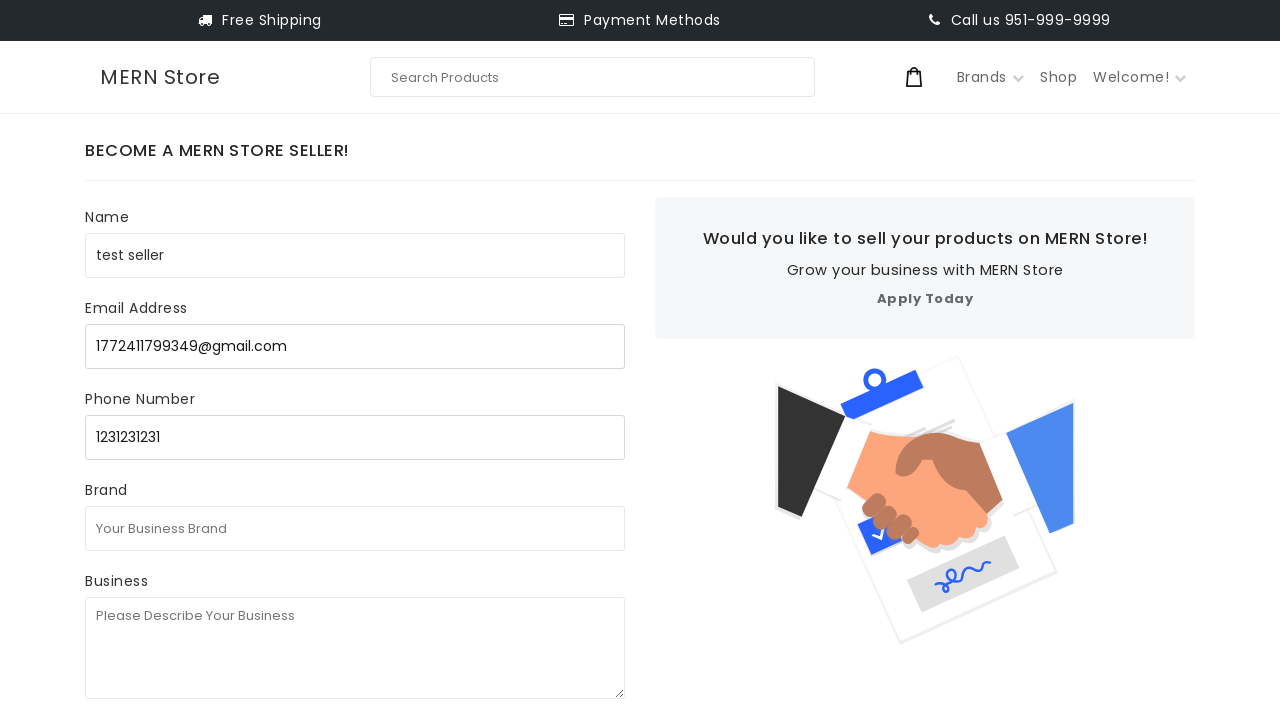

Filled business brand field with 'test business' on internal:attr=[placeholder="Your Business Brand"i]
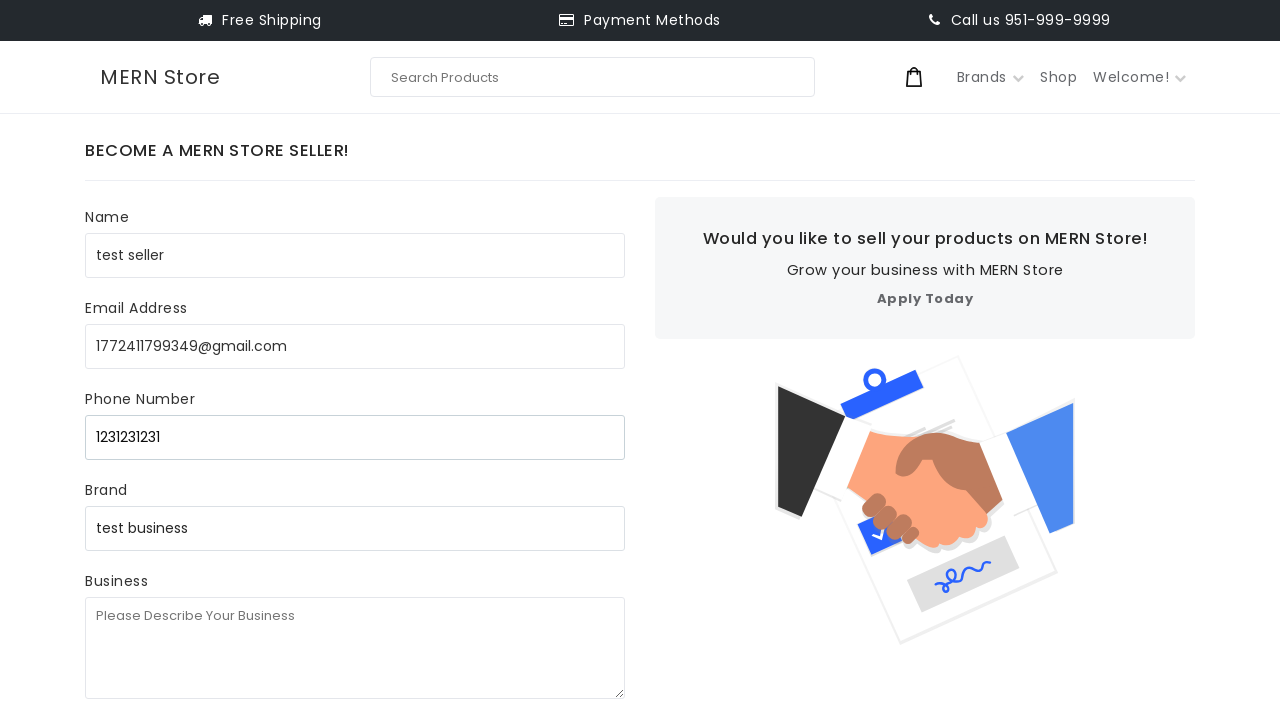

Clicked on business description field at (355, 648) on internal:attr=[placeholder="Please Describe Your Business"i]
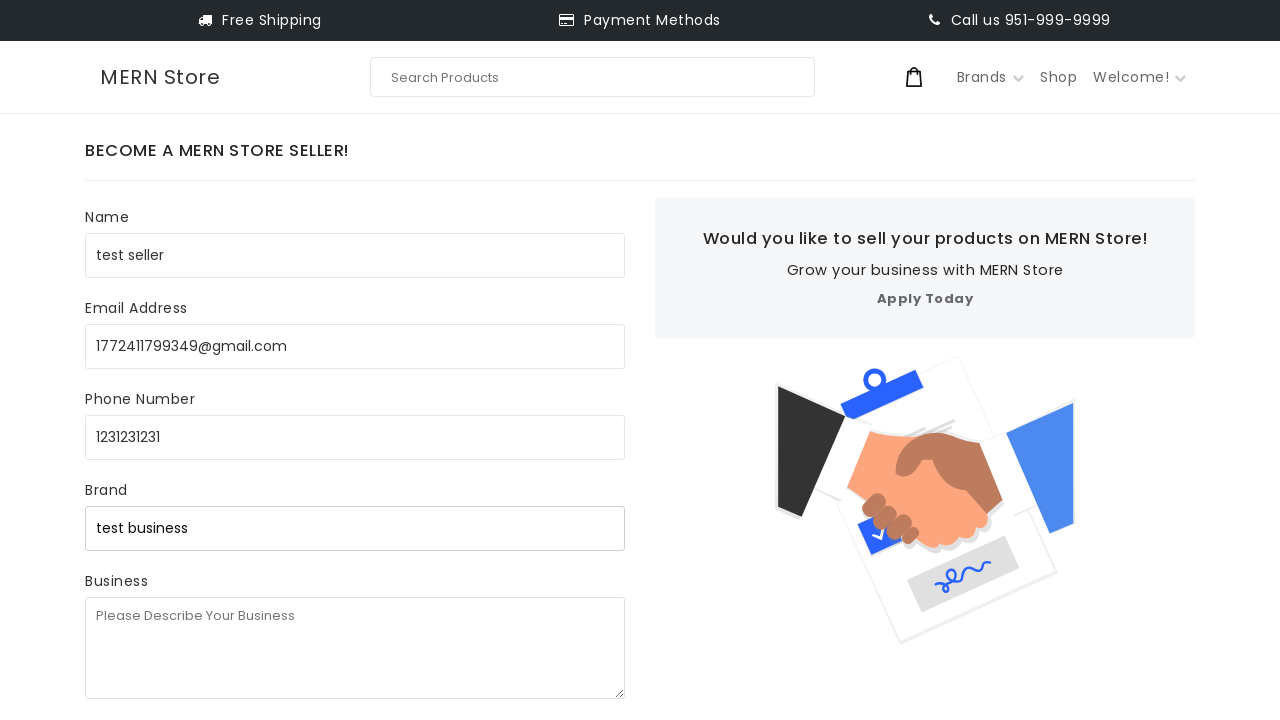

Filled business description field with 'test test testc' on internal:attr=[placeholder="Please Describe Your Business"i]
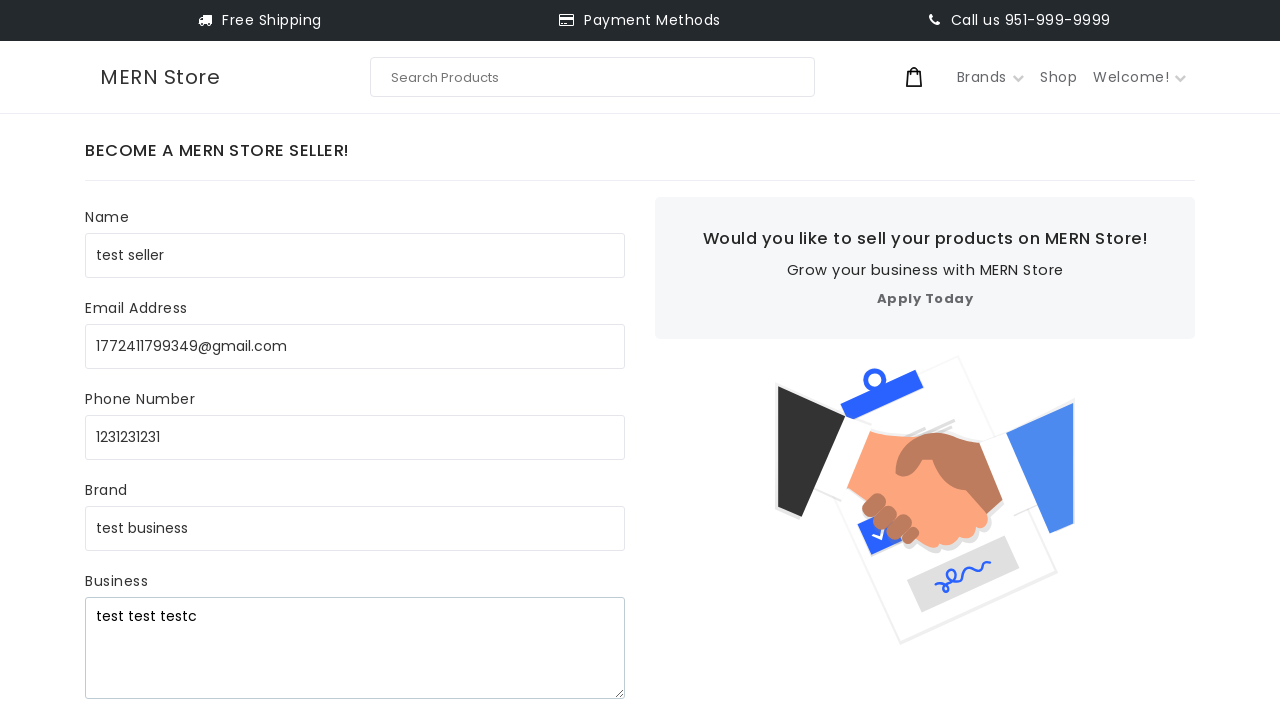

Clicked Submit button to submit seller registration form at (152, 382) on internal:role=button[name="Submit"i]
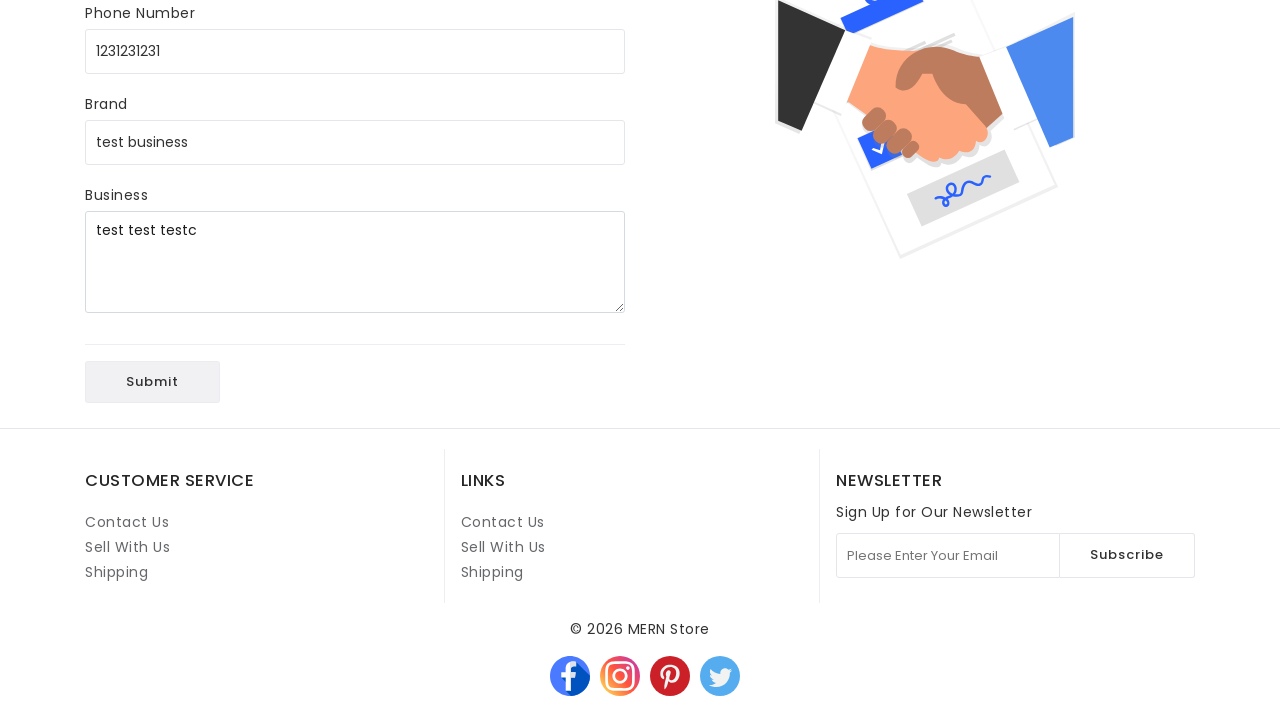

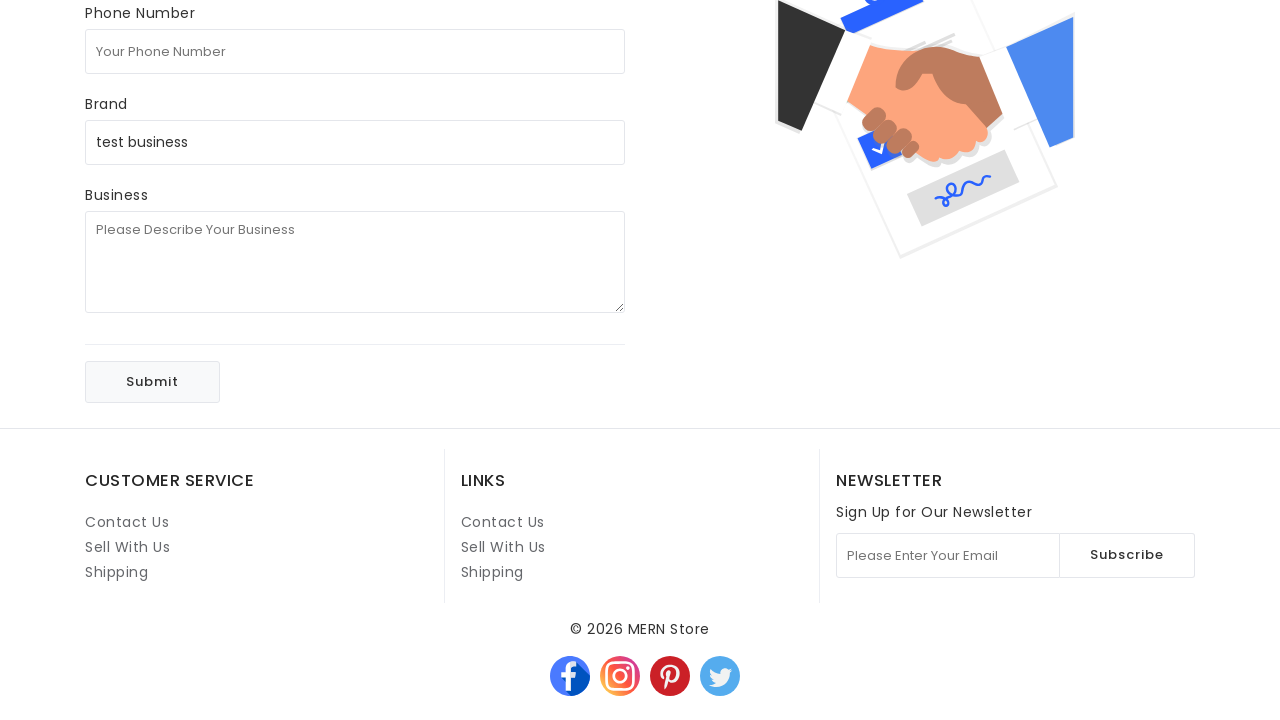